Tests tooltip functionality by hovering over an age input field and verifying the tooltip appears with the expected text

Starting URL: https://automationfc.github.io/jquery-tooltip/

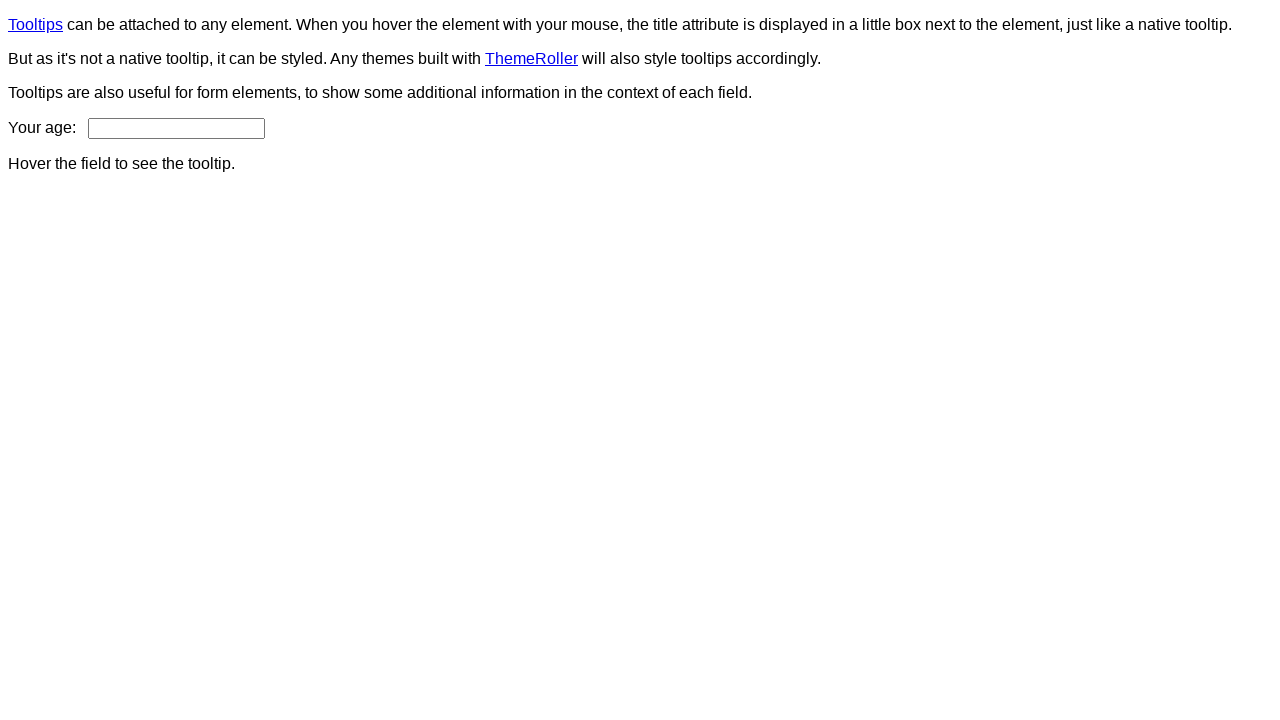

Navigated to jQuery tooltip test page
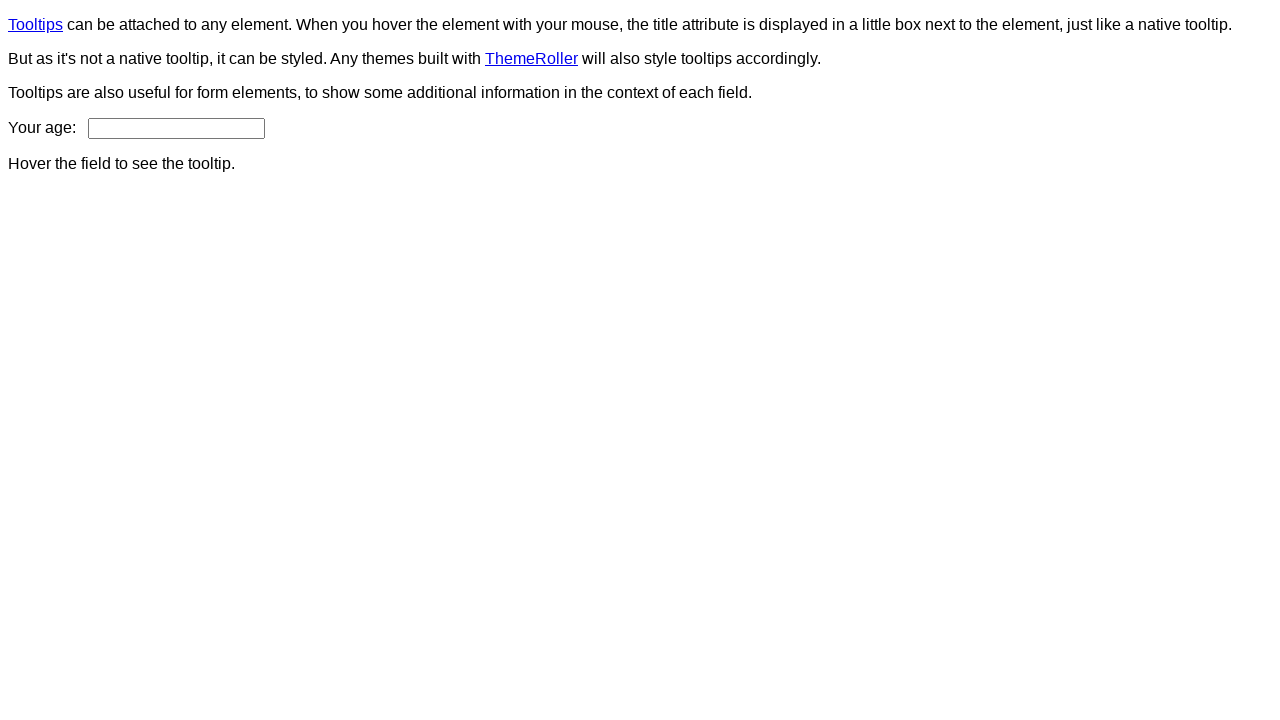

Hovered over age input field to trigger tooltip at (176, 128) on input#age
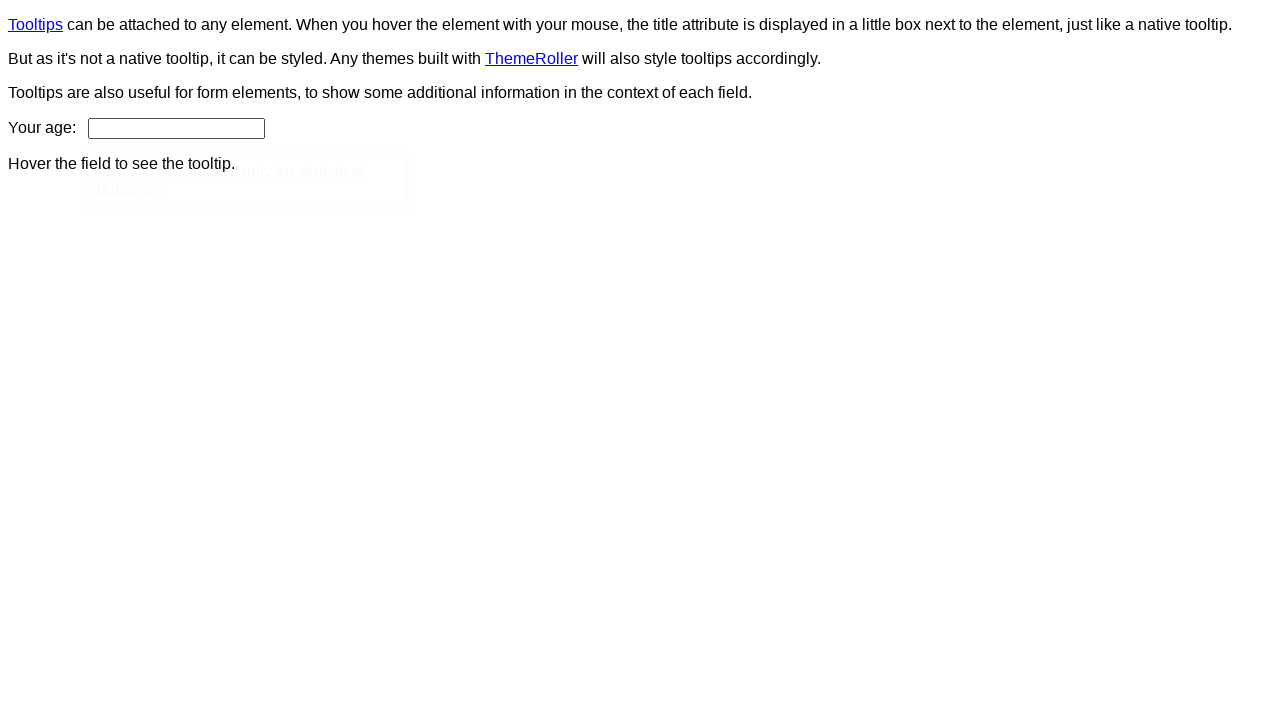

Tooltip appeared and became visible
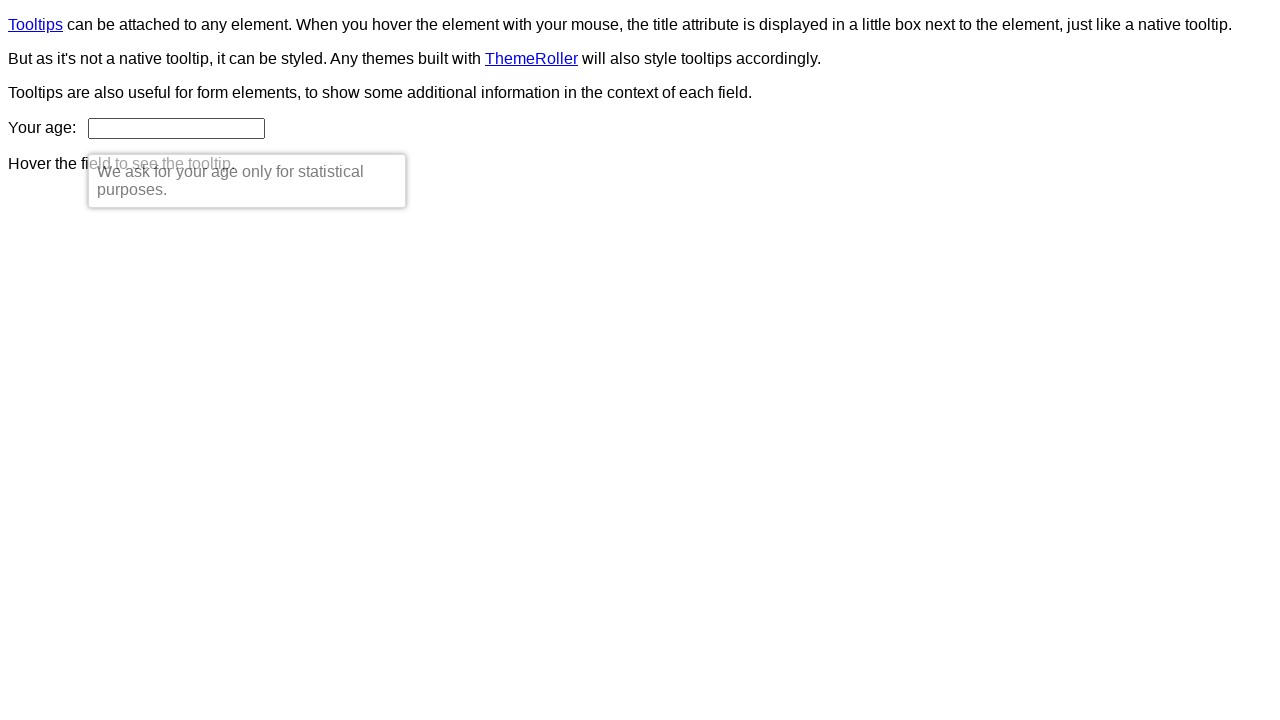

Verified tooltip is visible
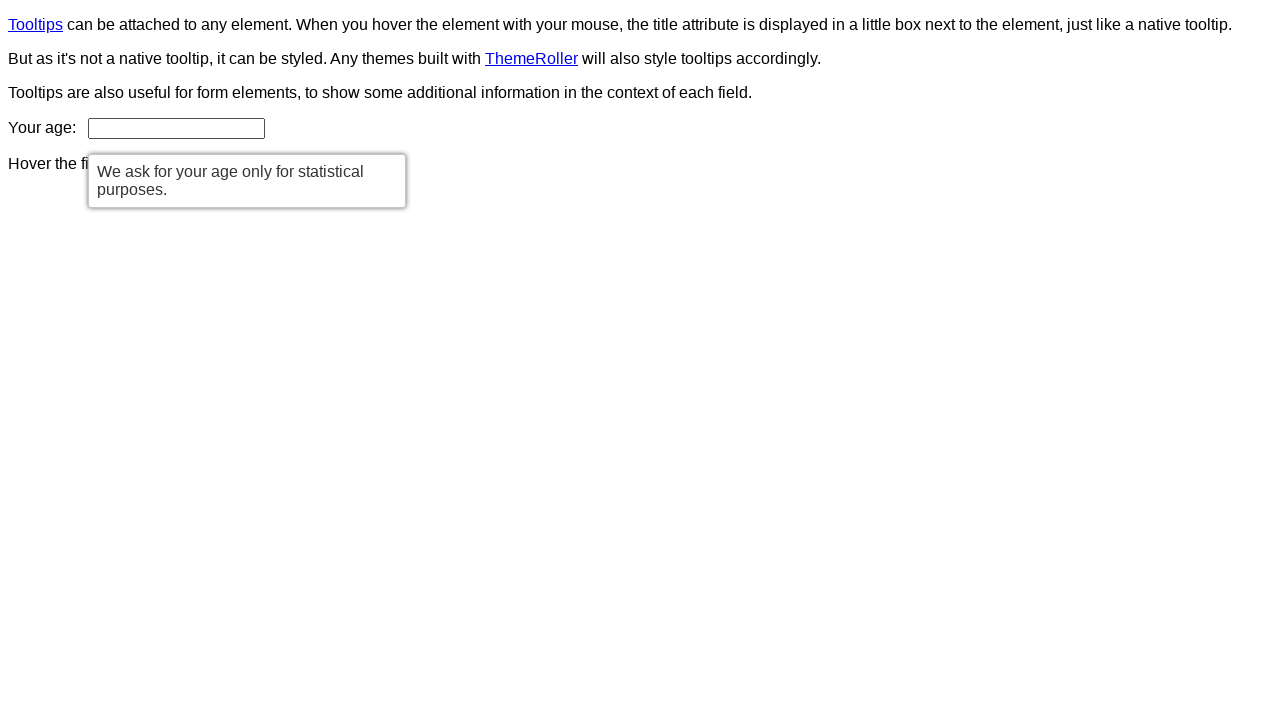

Verified tooltip text matches expected message: 'We ask for your age only for statistical purposes.'
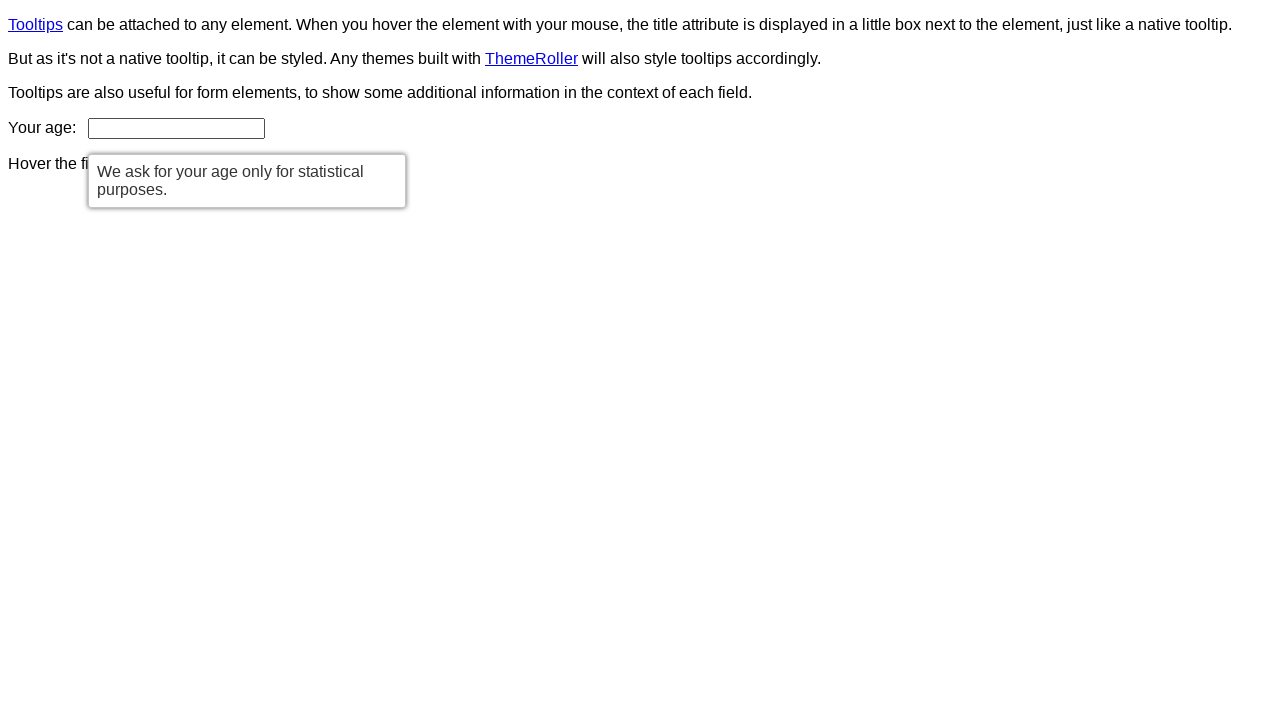

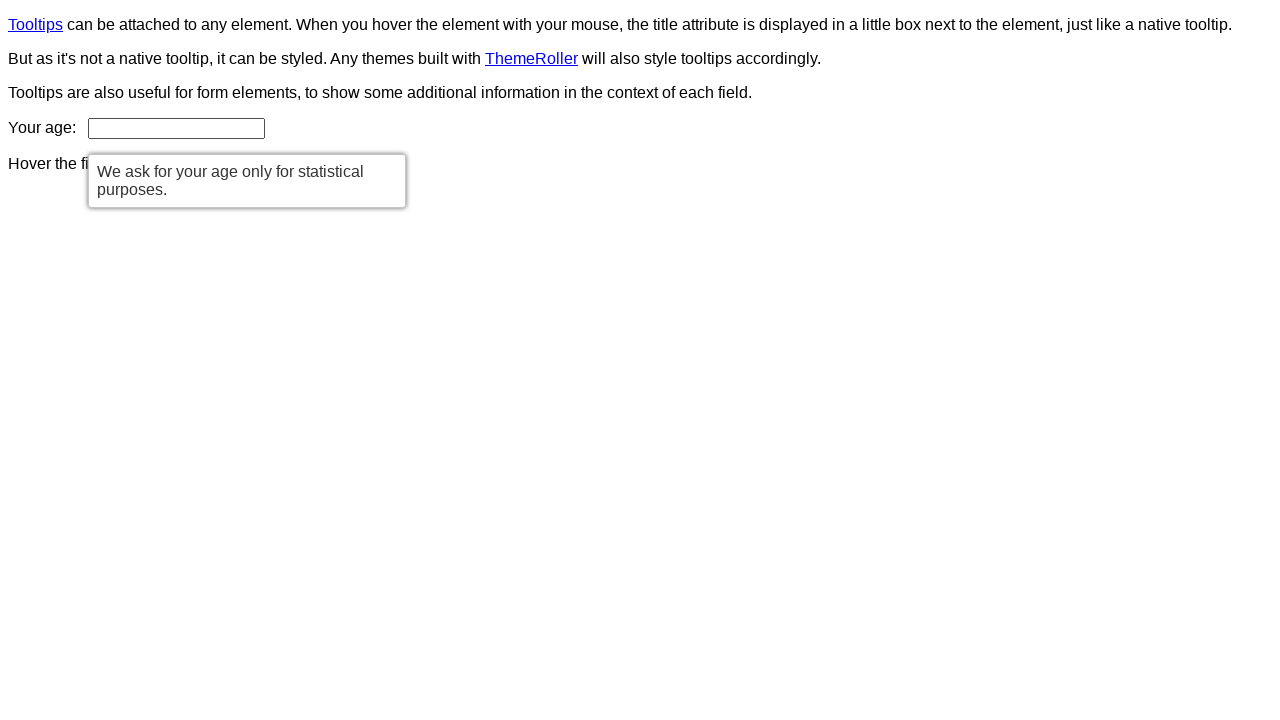